Tests iframe handling by switching between nested frames, interacting with form elements inside frames, and returning to the main content

Starting URL: https://www.hyrtutorials.com/p/frames-practice.html

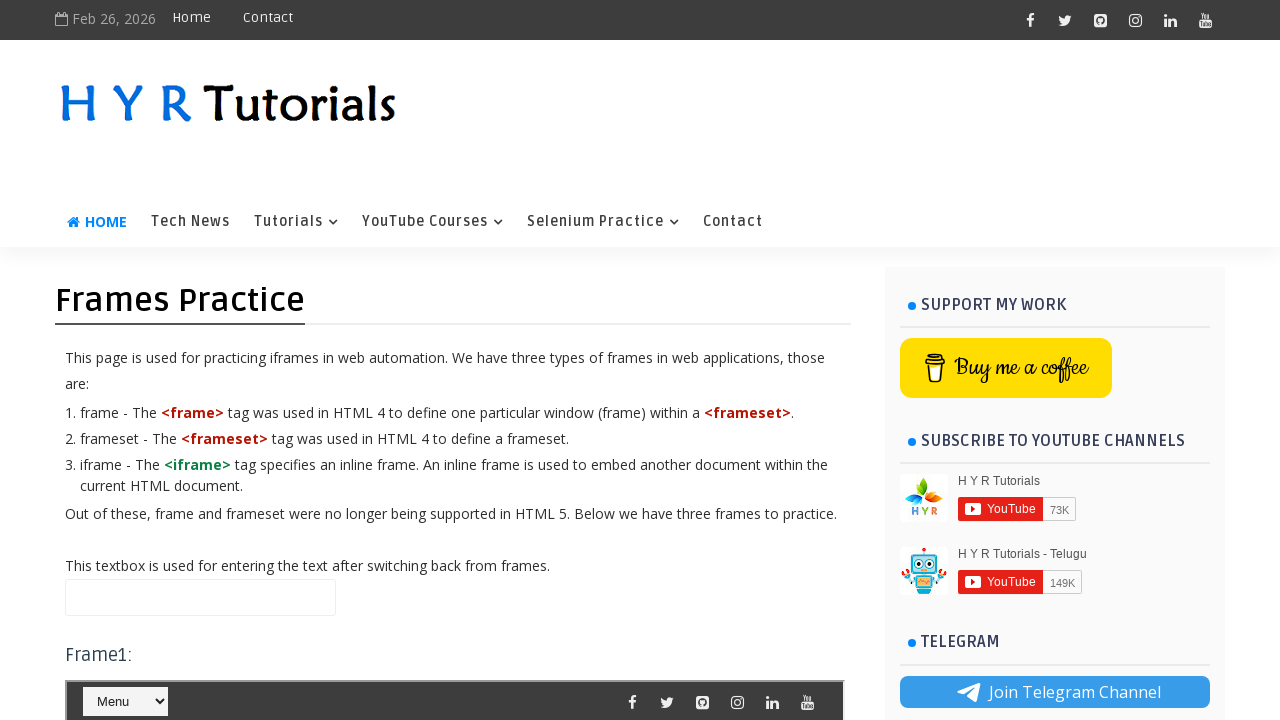

Filled name field with 'Hello' on main page on #name
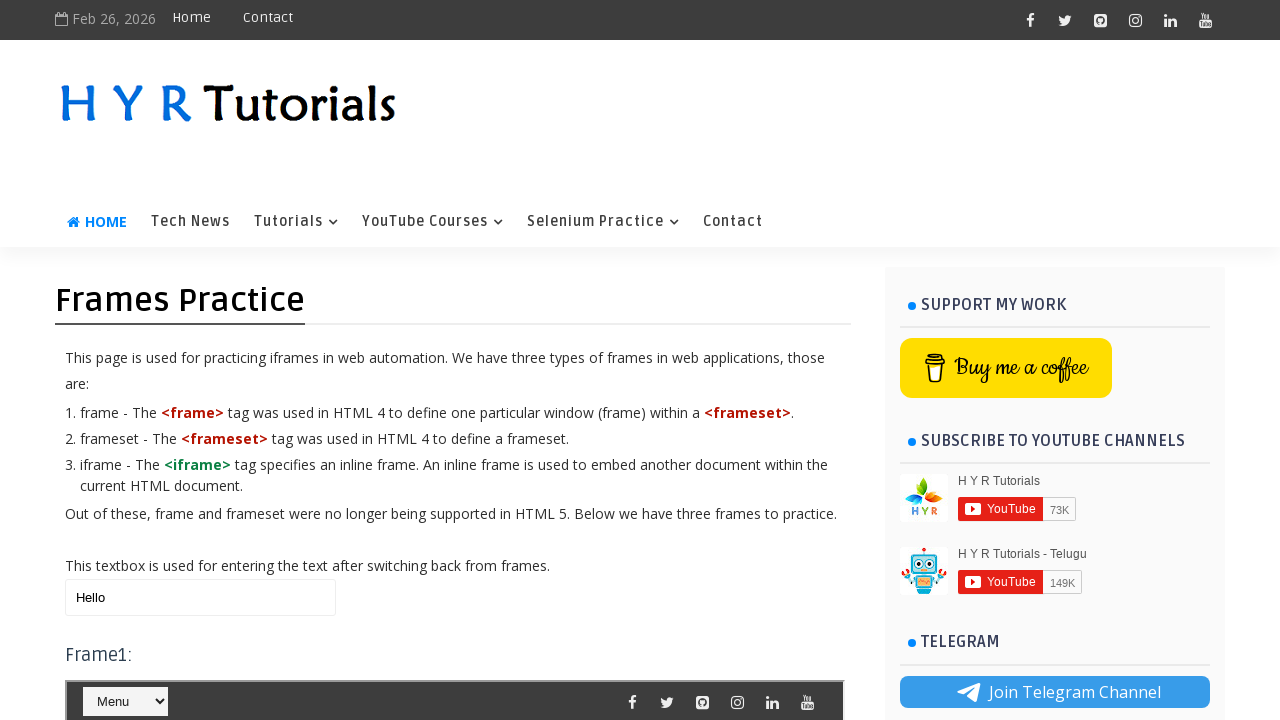

Located outer frame (frm3)
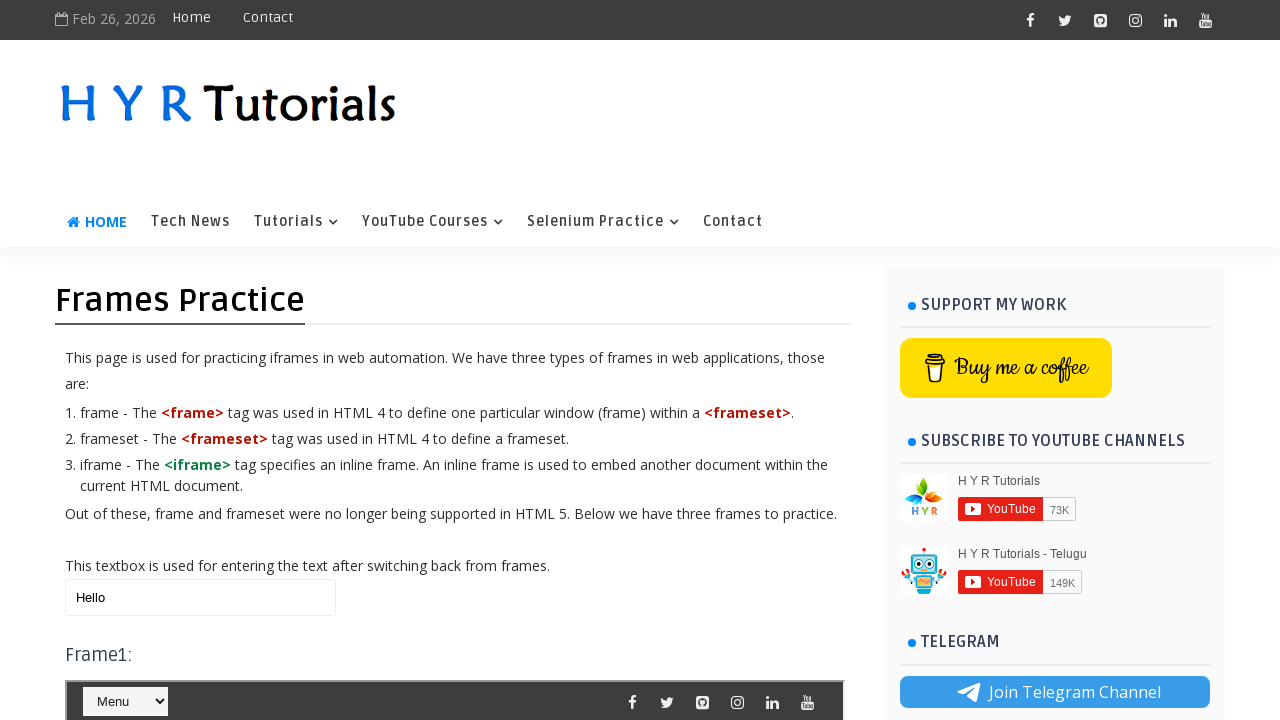

Located nested inner frame (frm1) inside outer frame
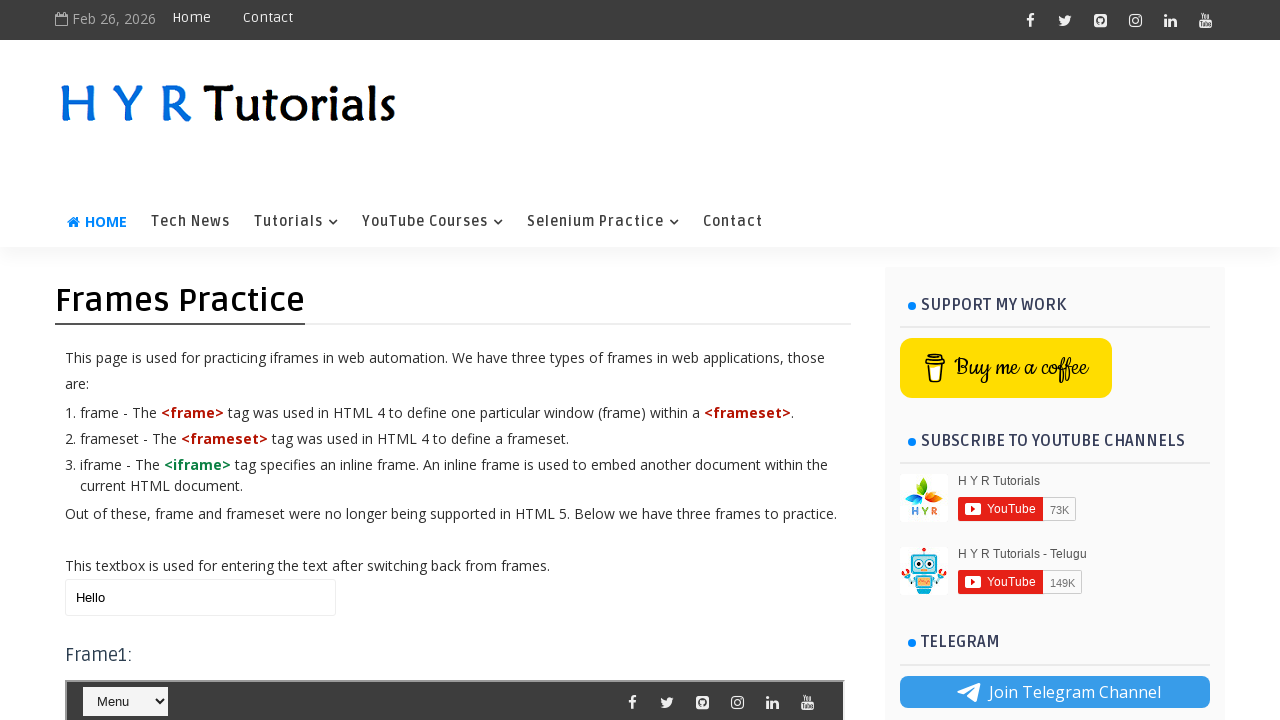

Selected dropdown option at index 4 in nested frame on #frm3 >> internal:control=enter-frame >> #frm1 >> internal:control=enter-frame >
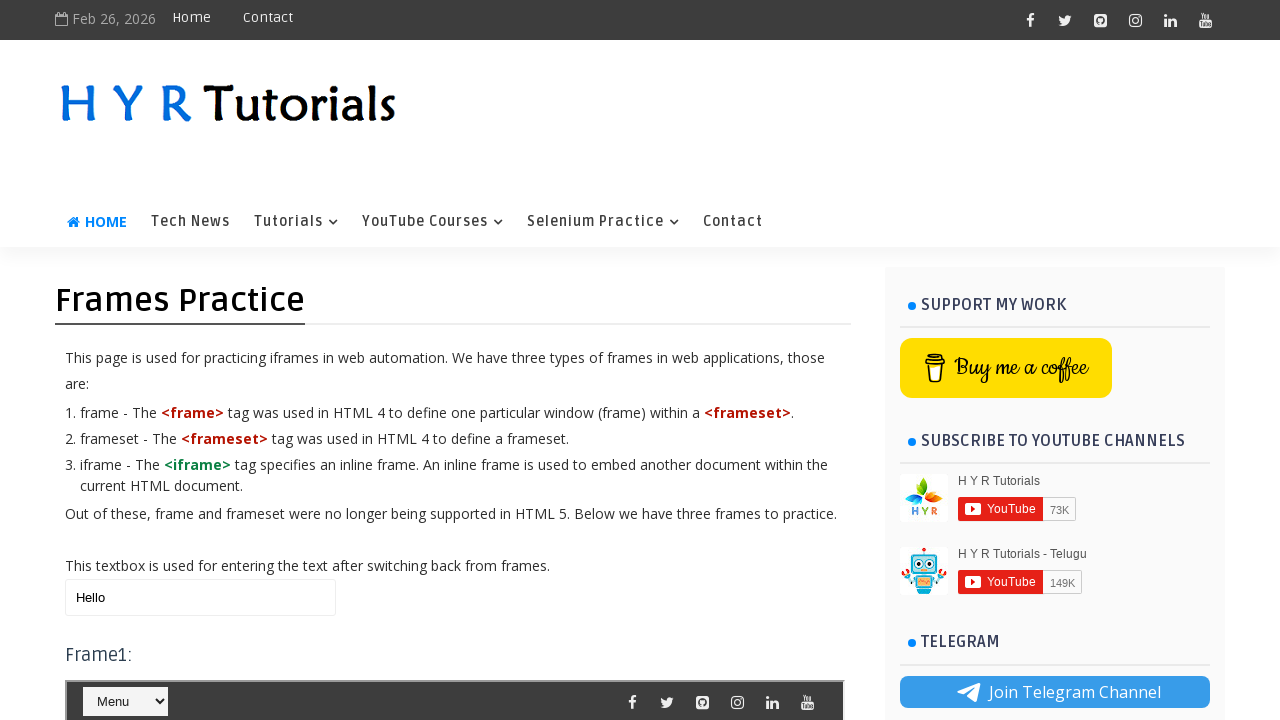

Waited 5000ms for element to settle
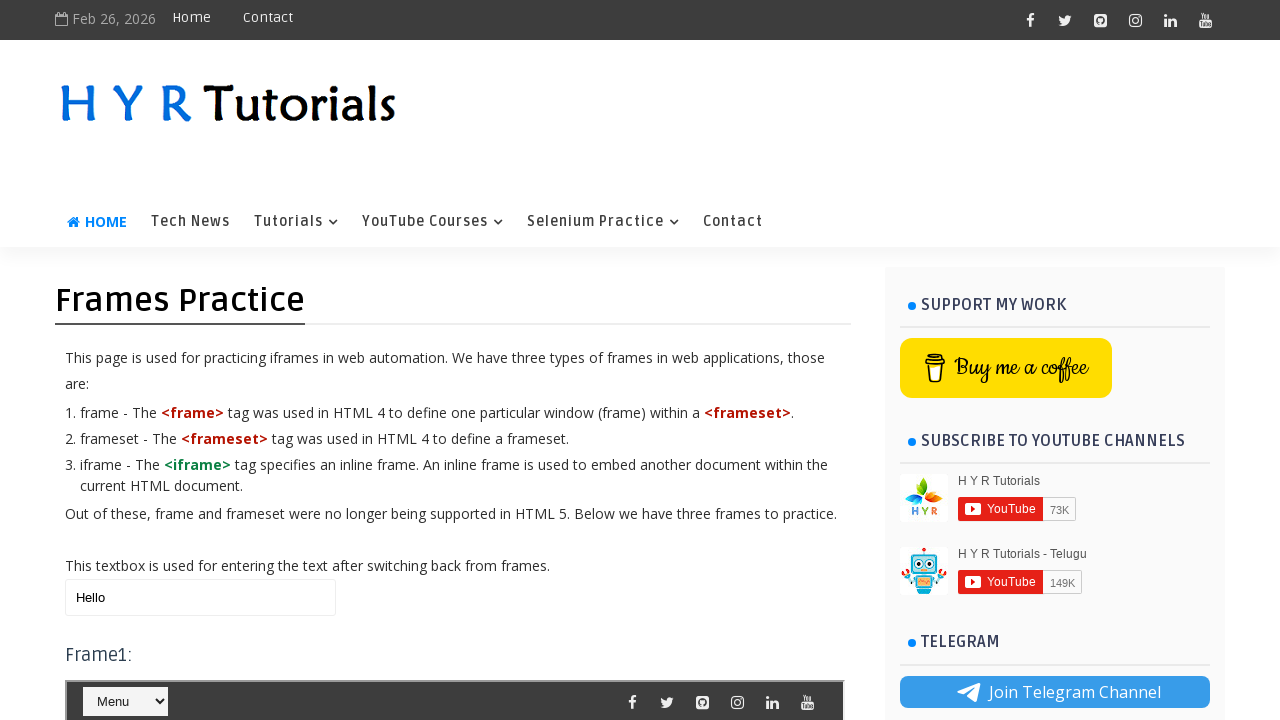

Selected 'Java' from dropdown in nested frame on #frm3 >> internal:control=enter-frame >> #frm1 >> internal:control=enter-frame >
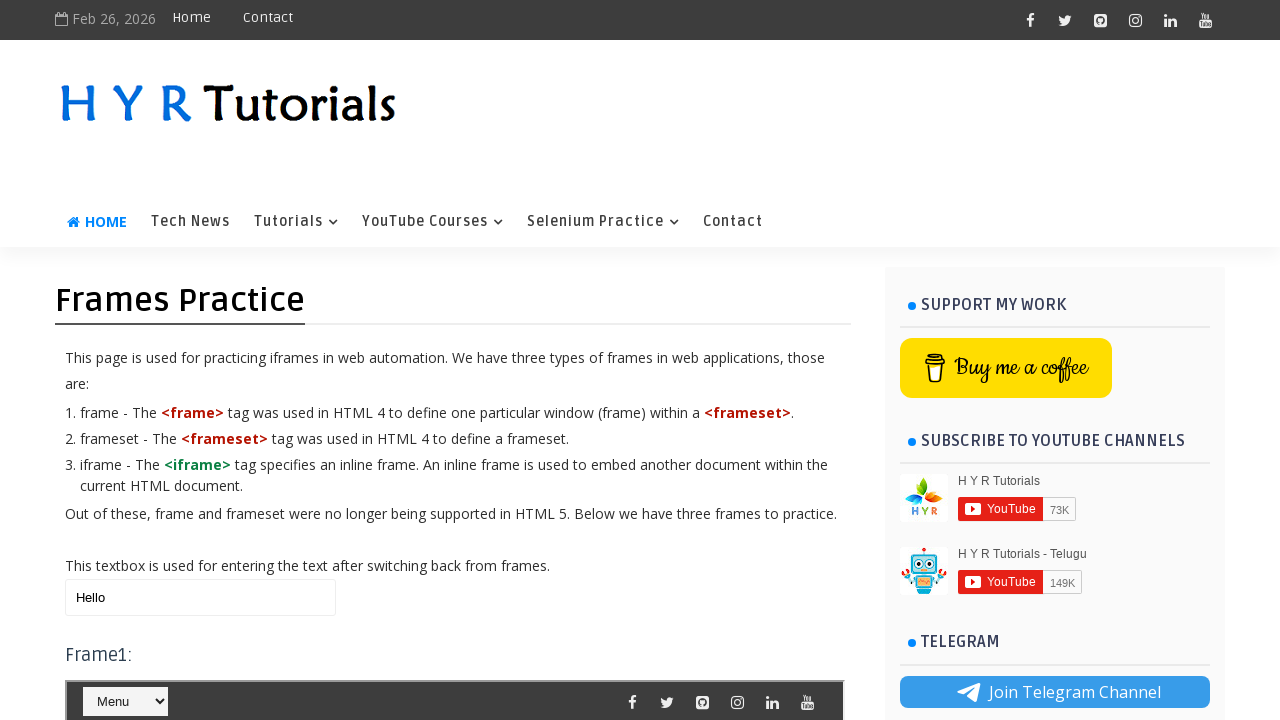

Filled name field with 'Frames' on main page on #name
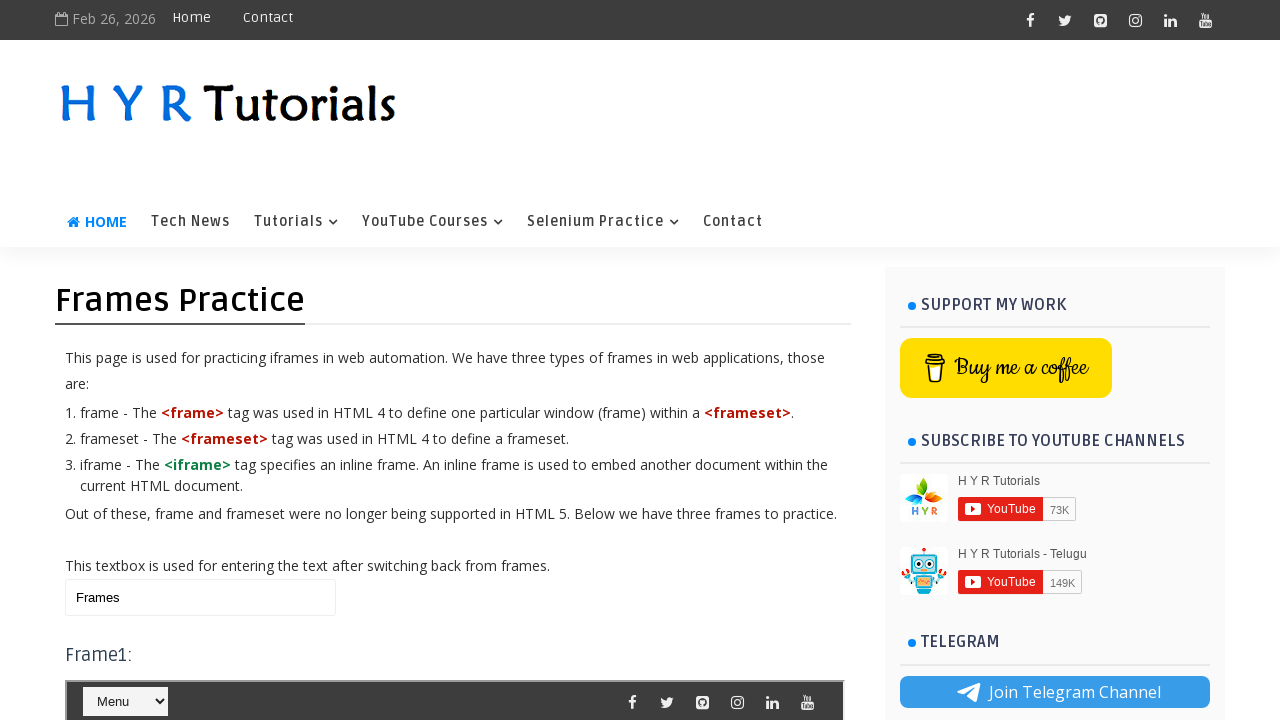

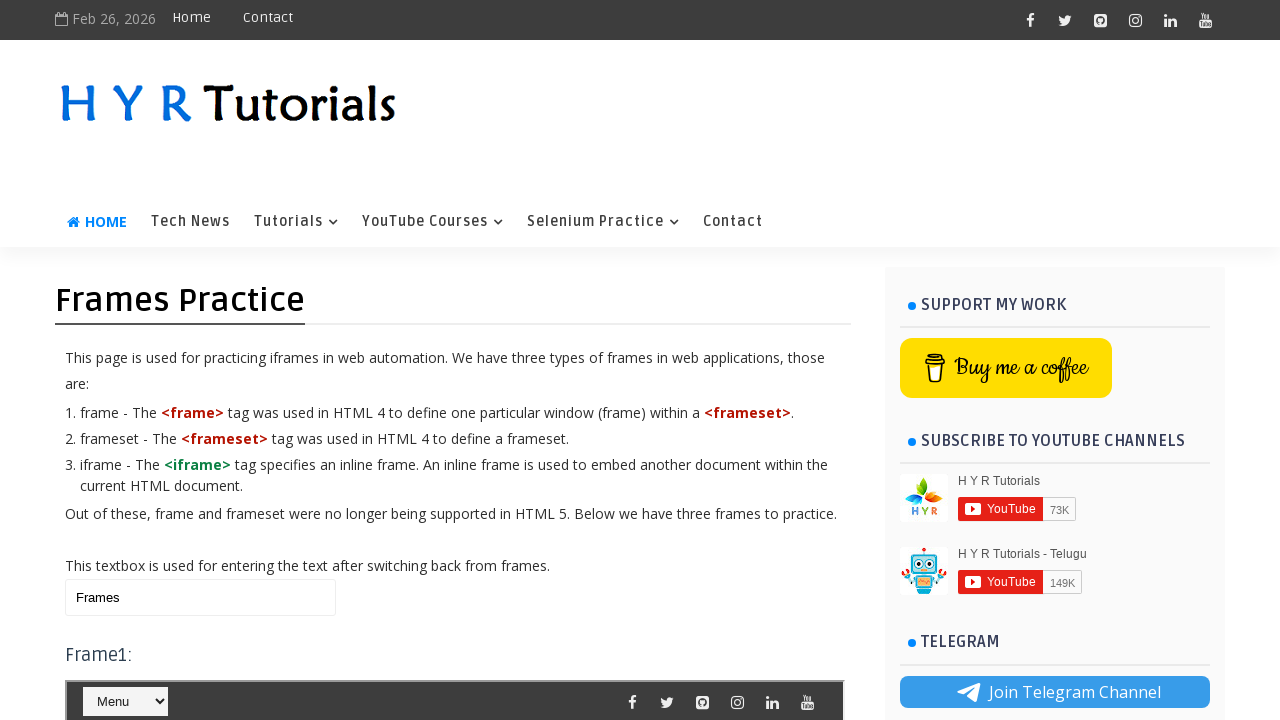